Navigates to the OpenCart demo site and verifies that links and images are present on the page, including checking for a specific "Shopping Cart" link.

Starting URL: https://naveenautomationlabs.com/opencart/

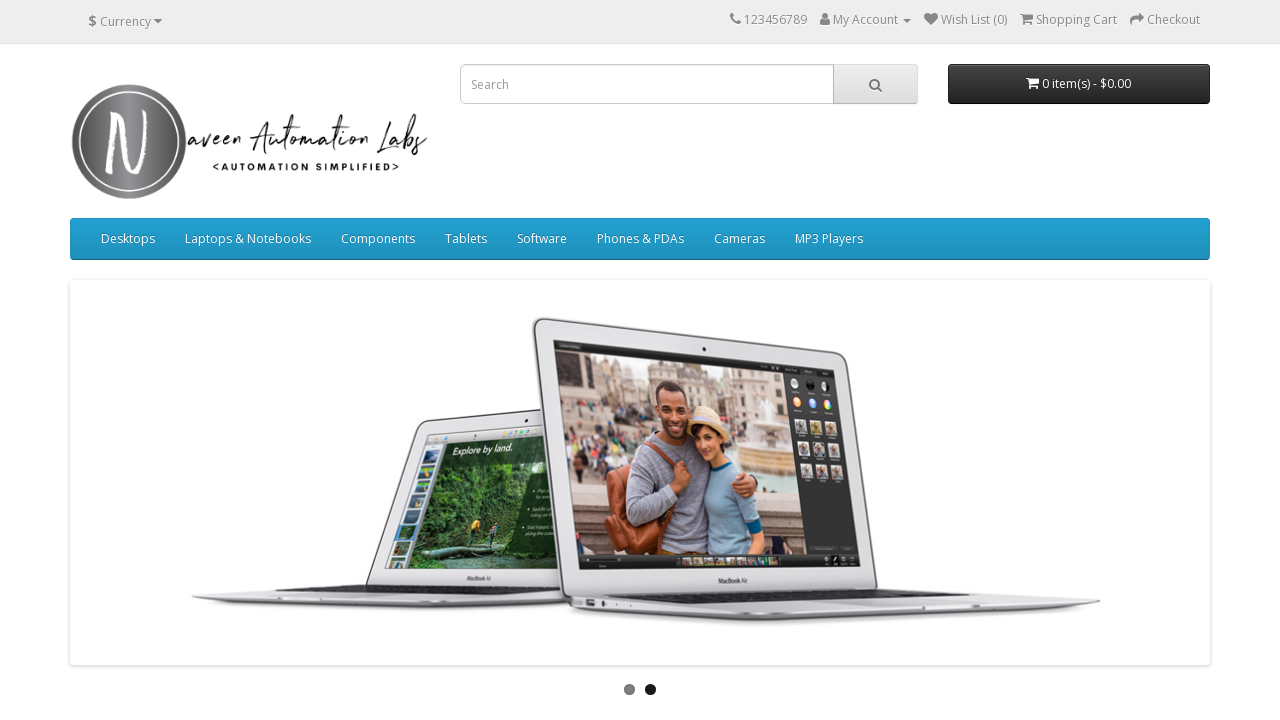

Waited for links to load on the page
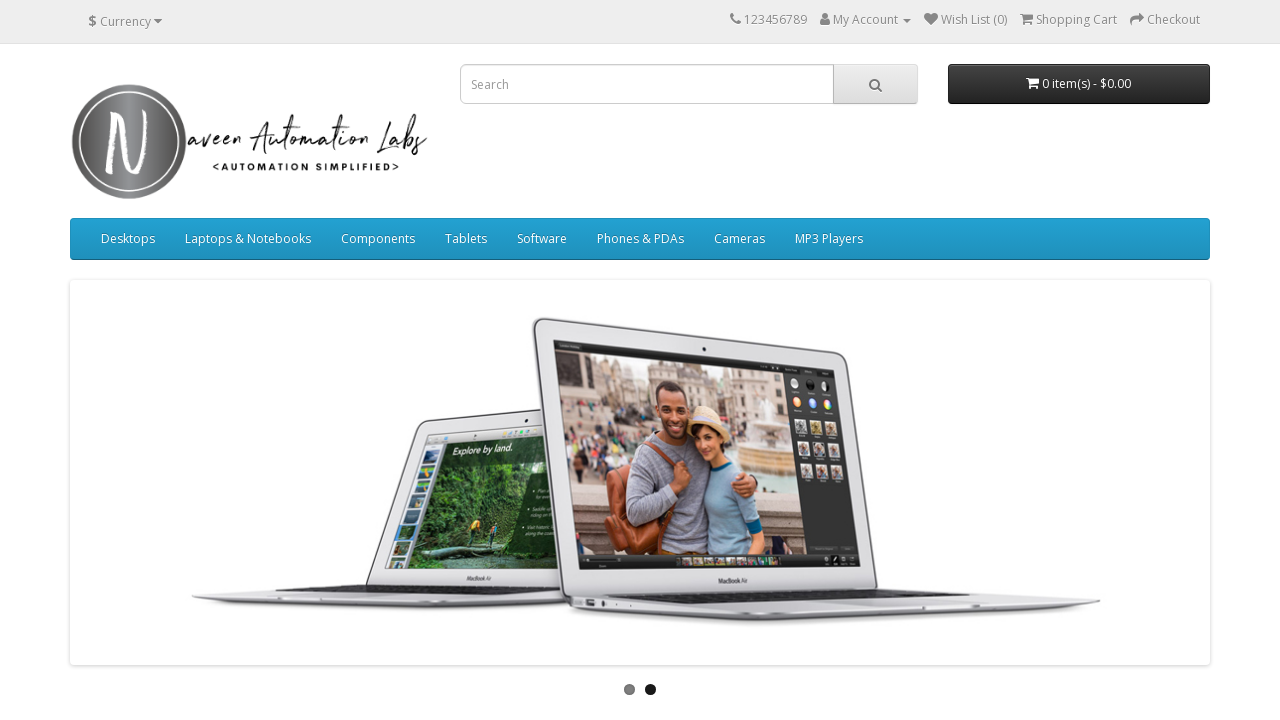

Waited for images to load on the page
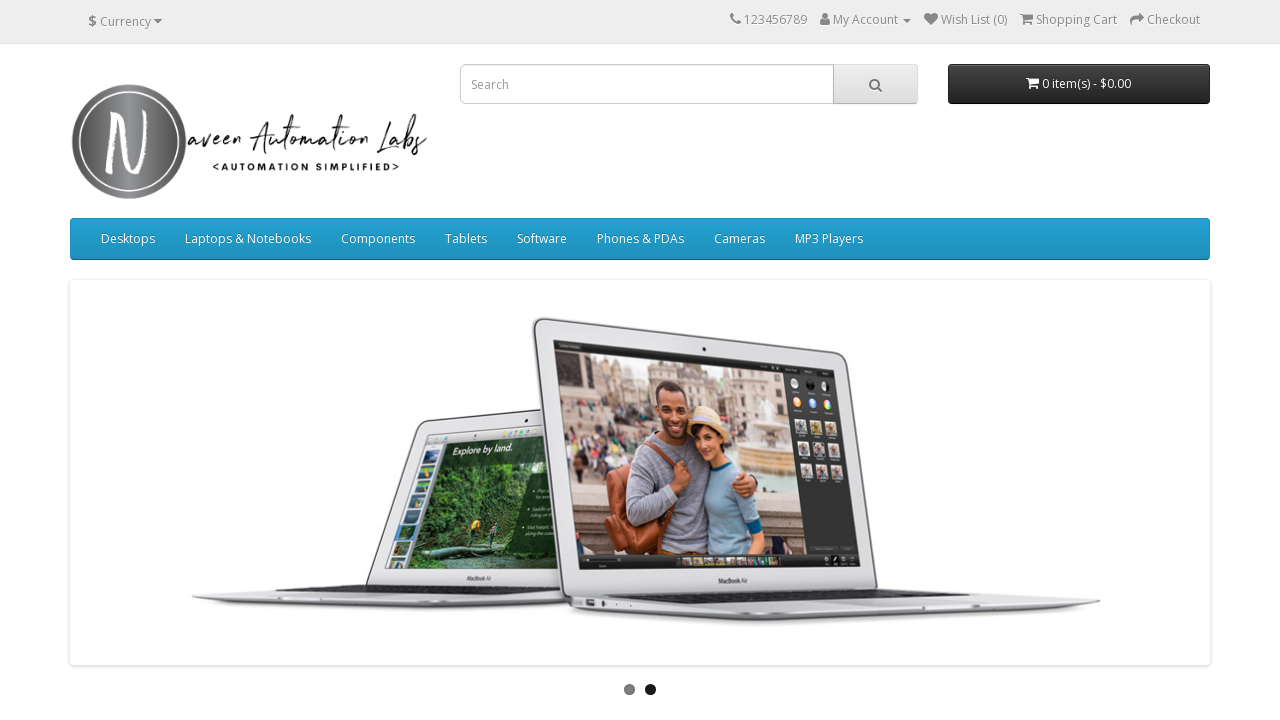

Verified 'Shopping Cart' link is present on the page
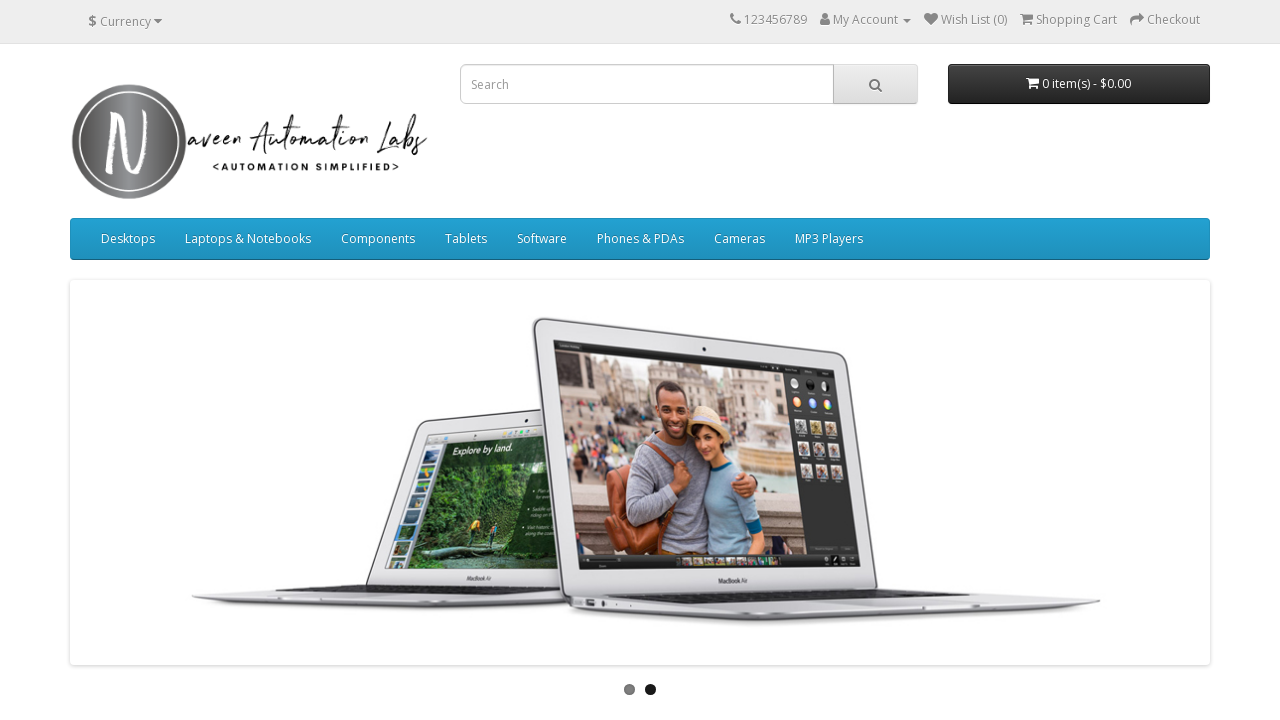

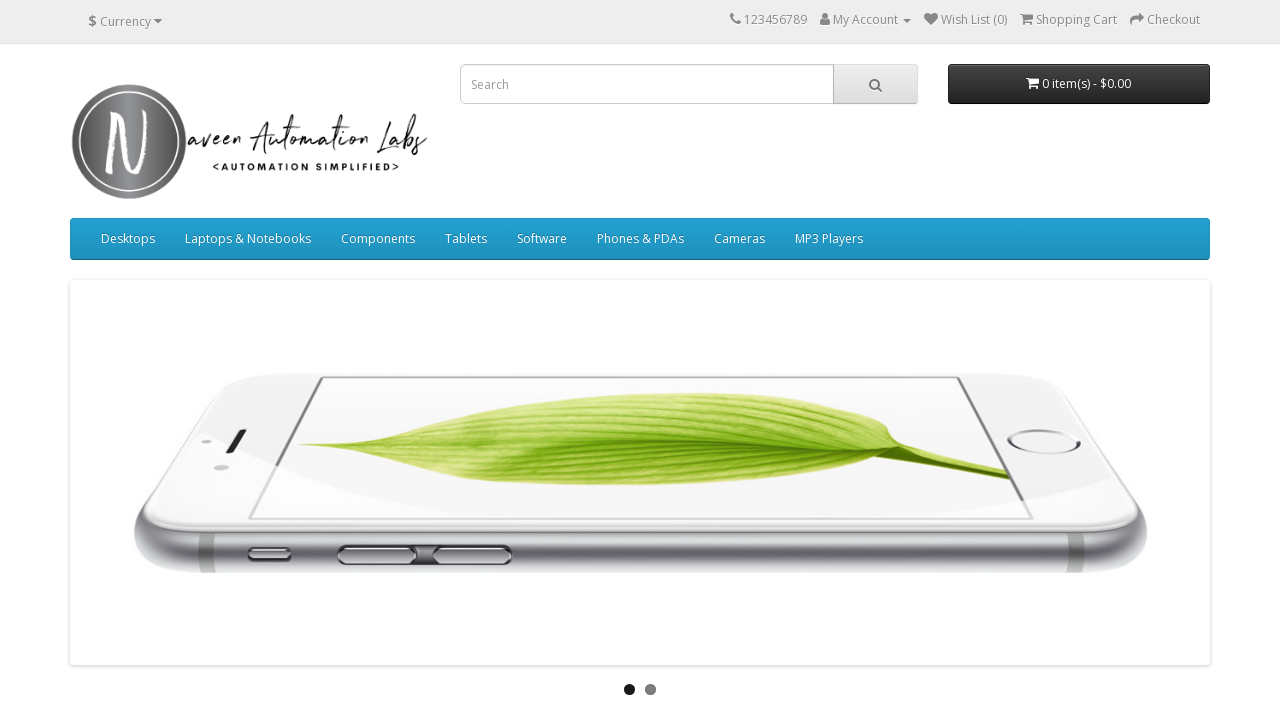